Tests page scrolling functionality on Flipkart website by scrolling vertically down and then back up

Starting URL: https://www.flipkart.com/

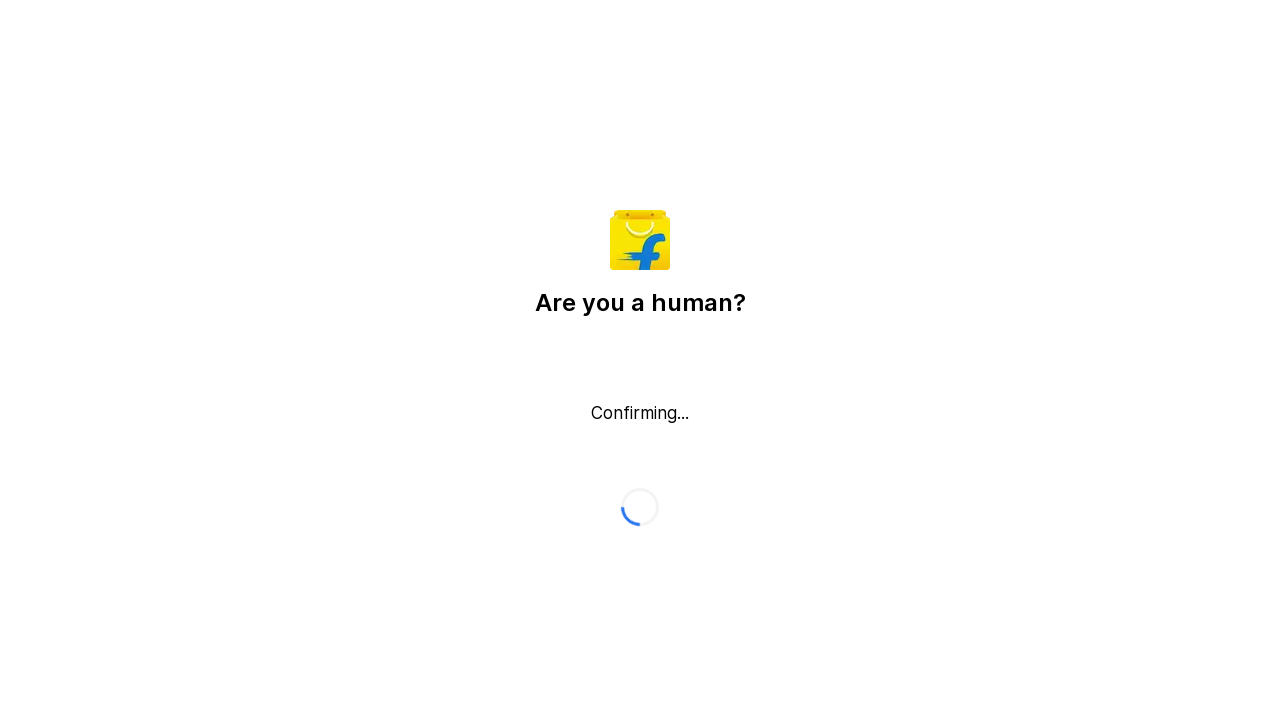

Pressed Escape to close any popup/modal
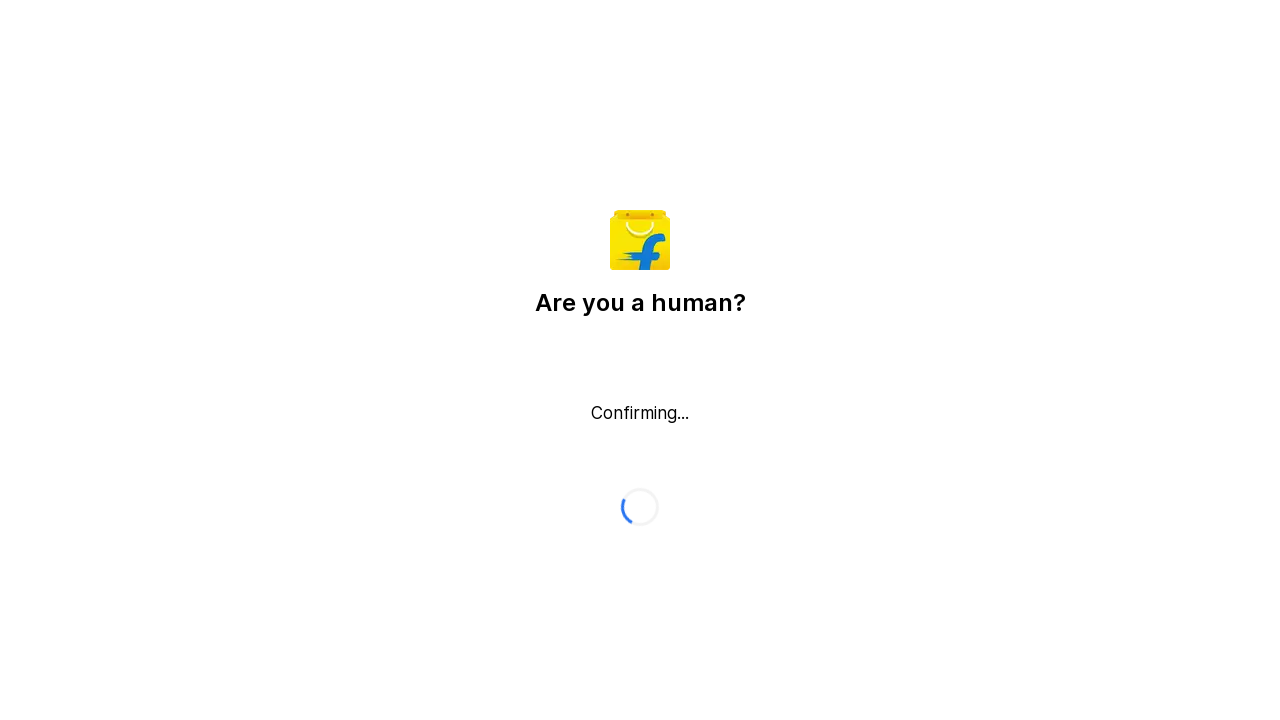

Scrolled down 2500 pixels on Flipkart page
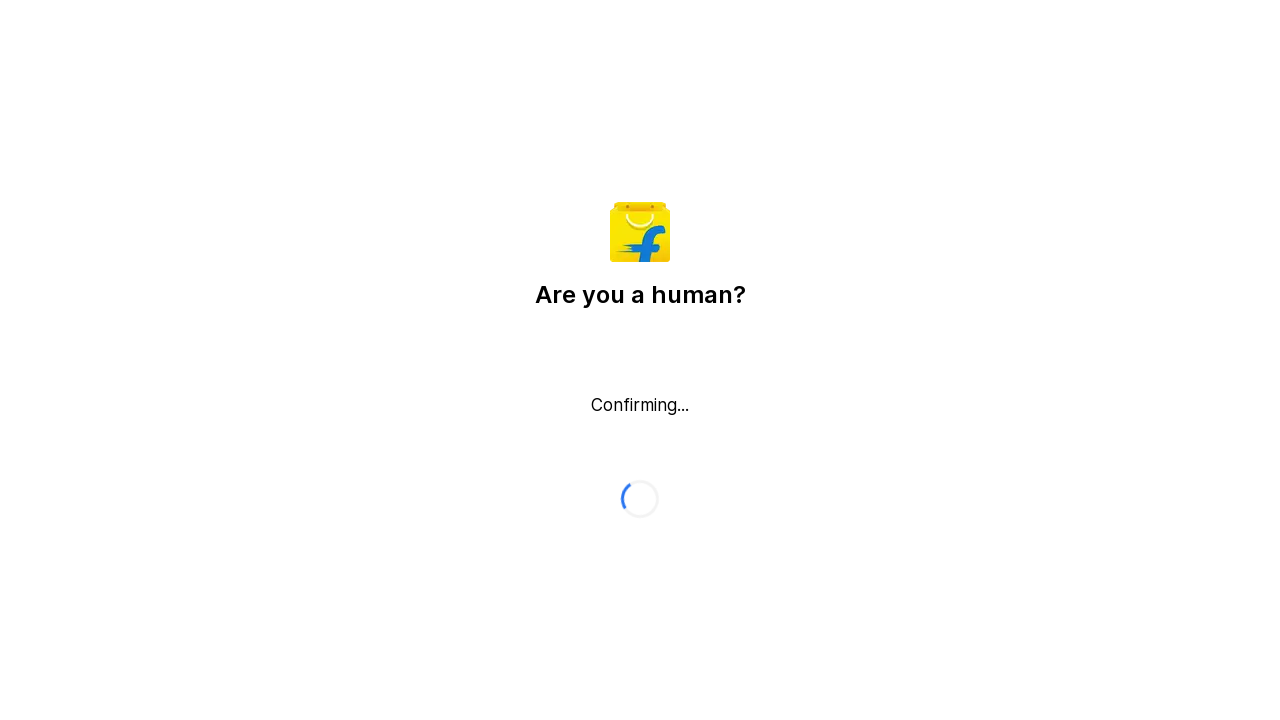

Waited 2000ms for scroll effect to complete
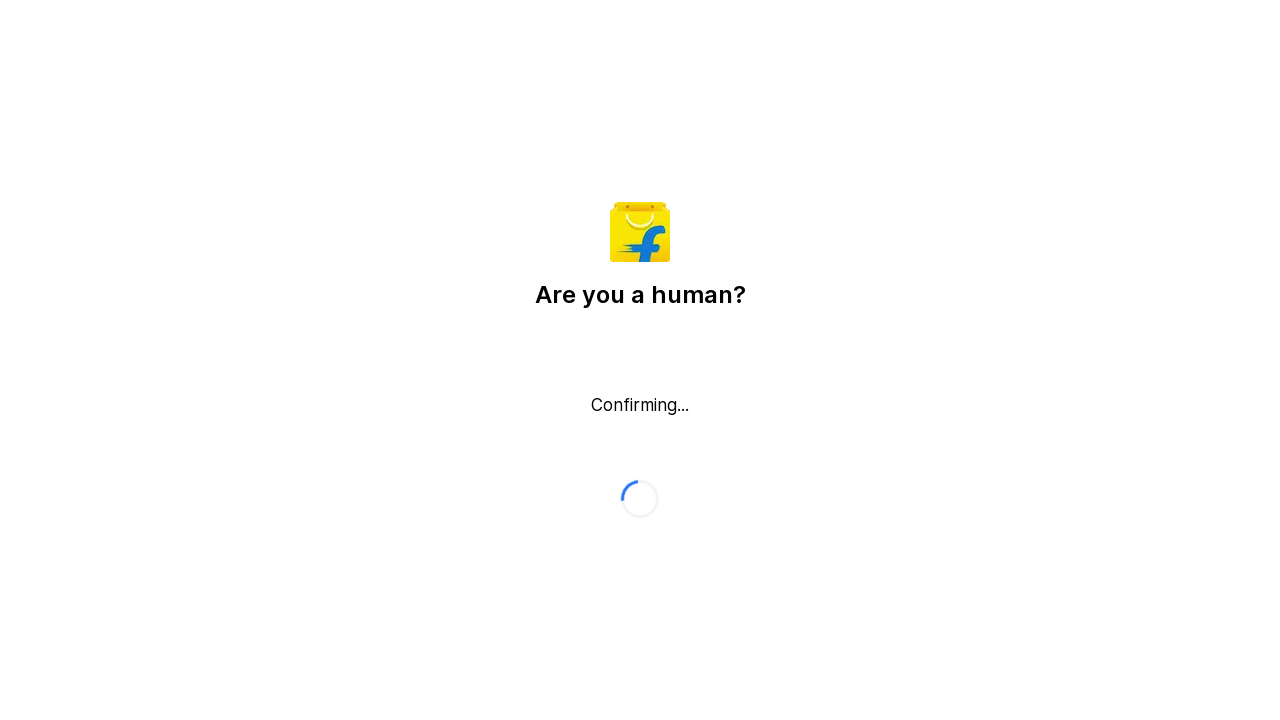

Scrolled back up 2500 pixels to original position
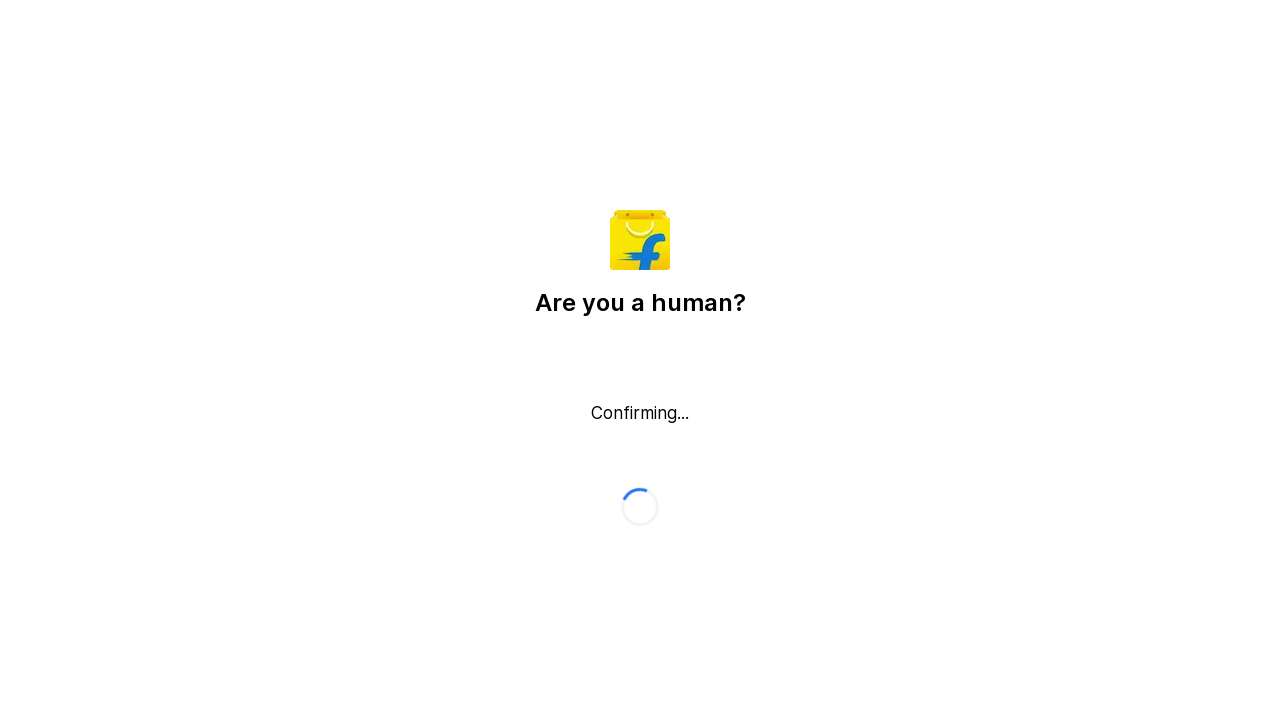

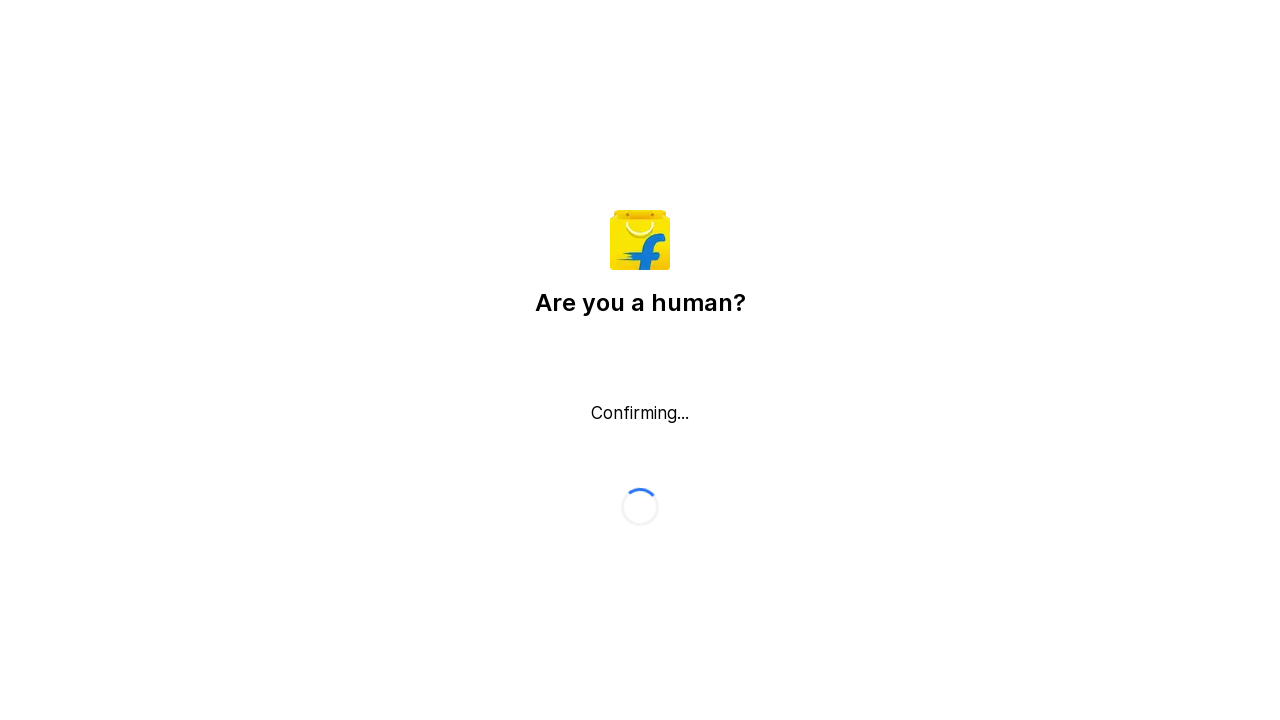